Tests the DemoQA practice form by filling in subject field and selecting a hobby checkbox

Starting URL: https://demoqa.com/automation-practice-form

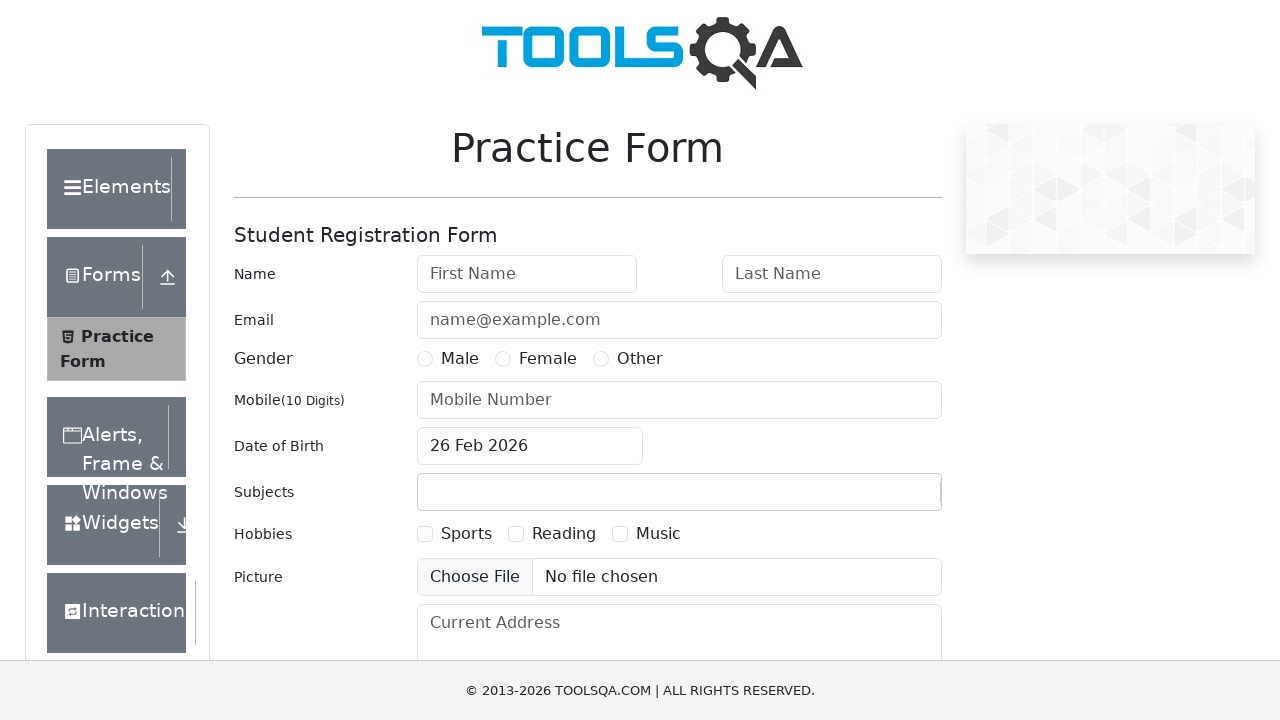

Scrolled down 800 pixels to make form elements visible
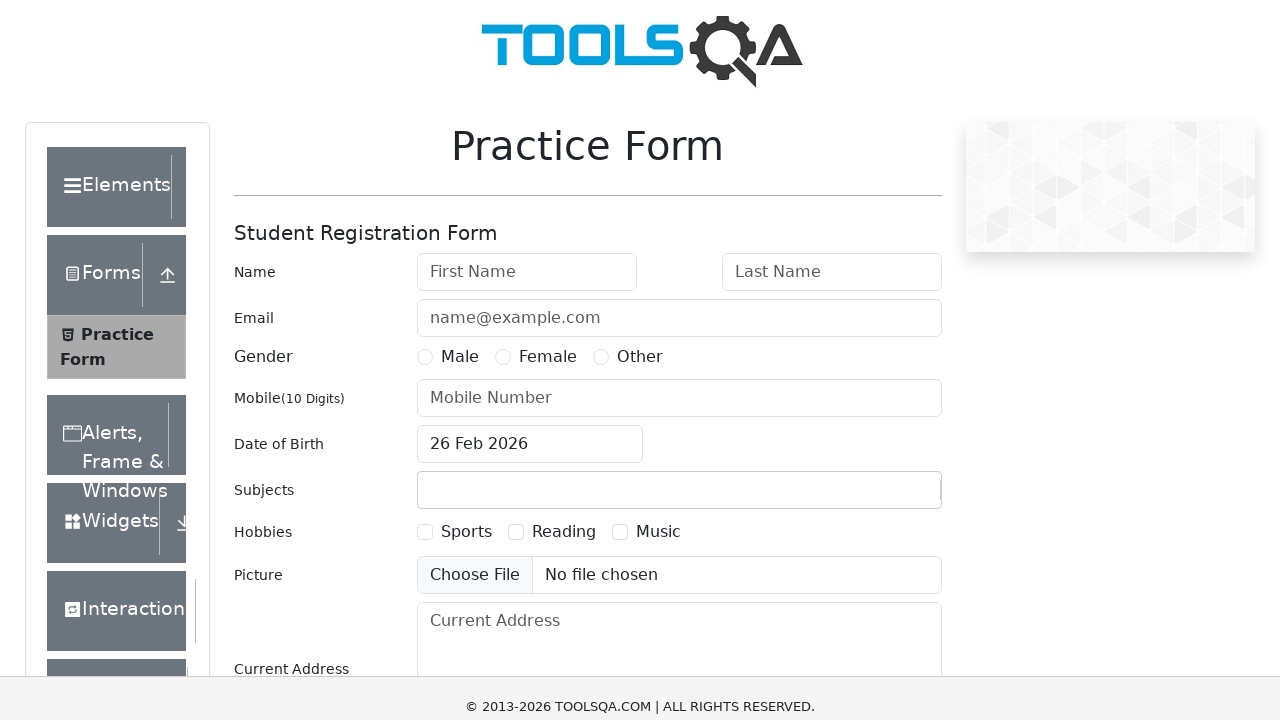

Filled subjects input field with 'H' on #subjectsInput
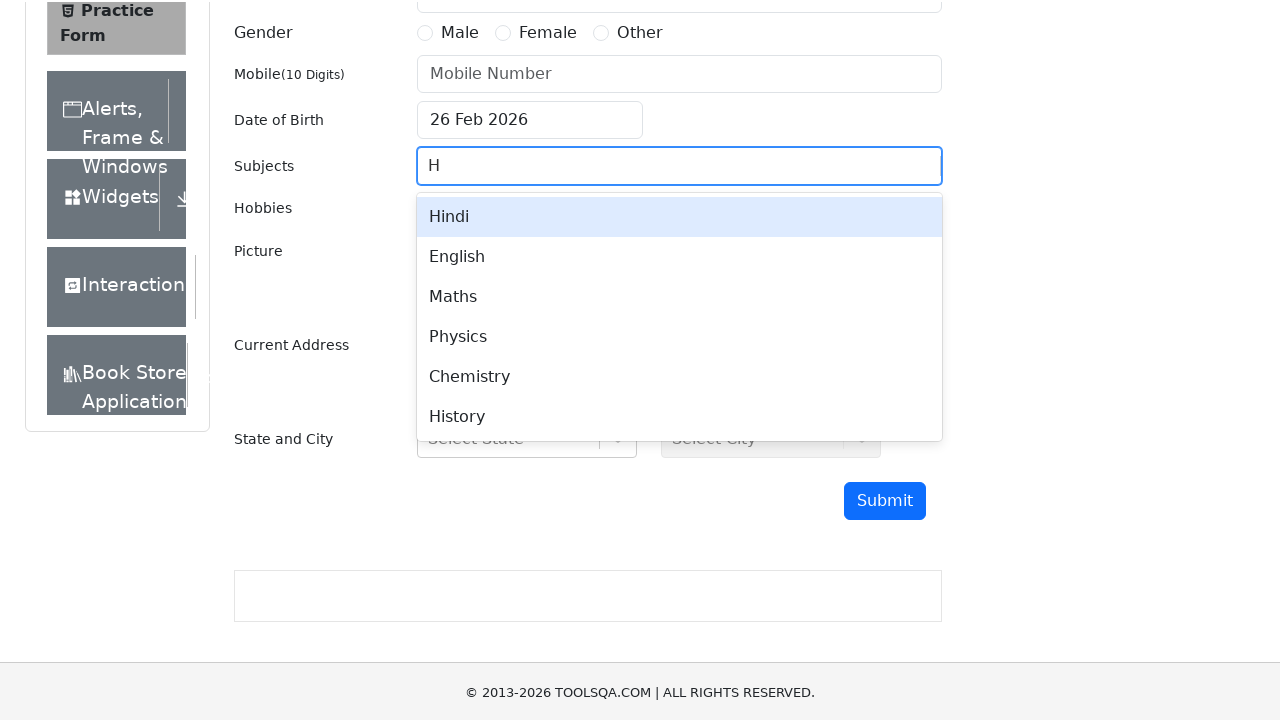

Clicked first subject suggestion from dropdown at (679, 215) on #react-select-2-option-0
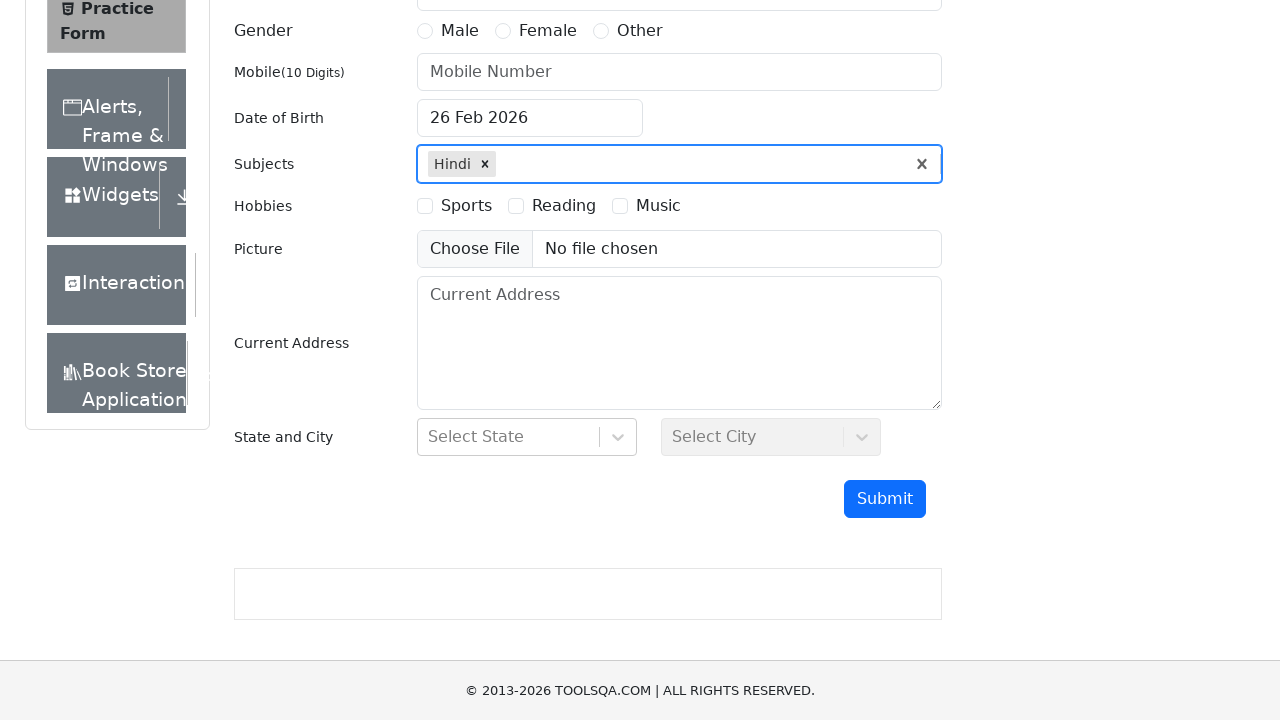

Clicked Sports hobby checkbox
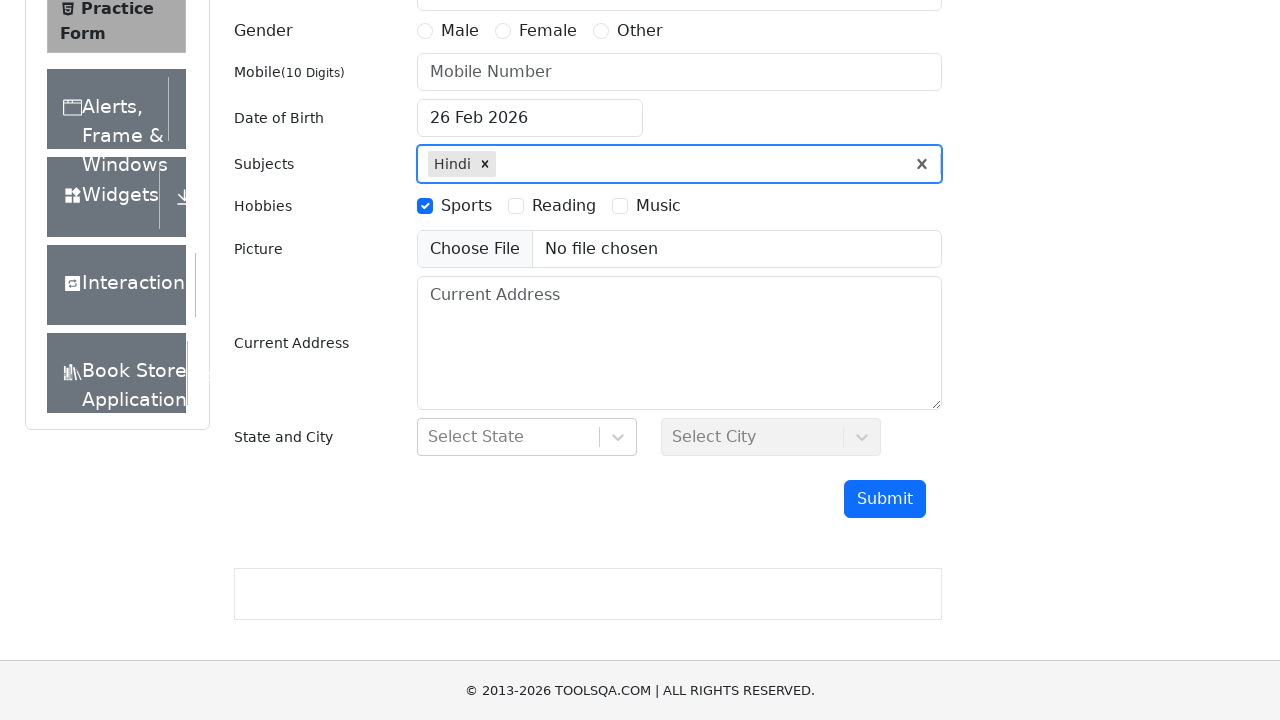

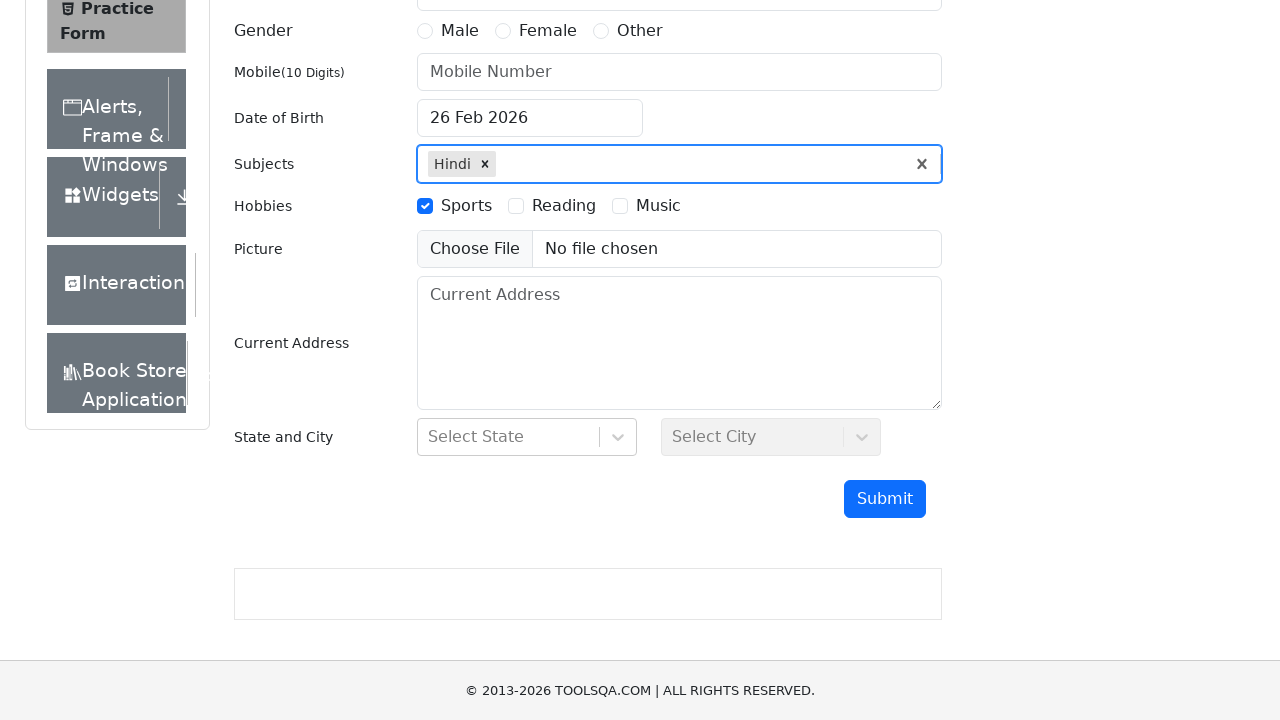